Tests that the complete all checkbox updates state when individual items are completed or cleared

Starting URL: https://demo.playwright.dev/todomvc

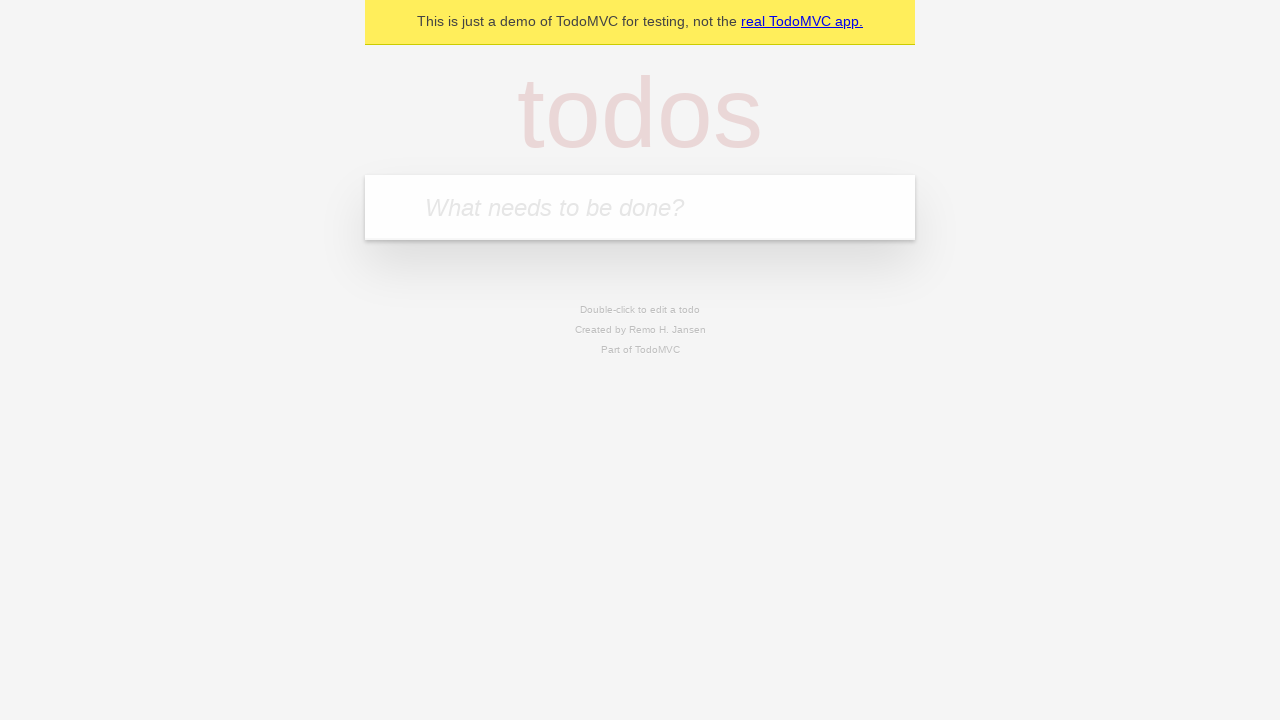

Filled todo input with 'buy some cheese' on internal:attr=[placeholder="What needs to be done?"i]
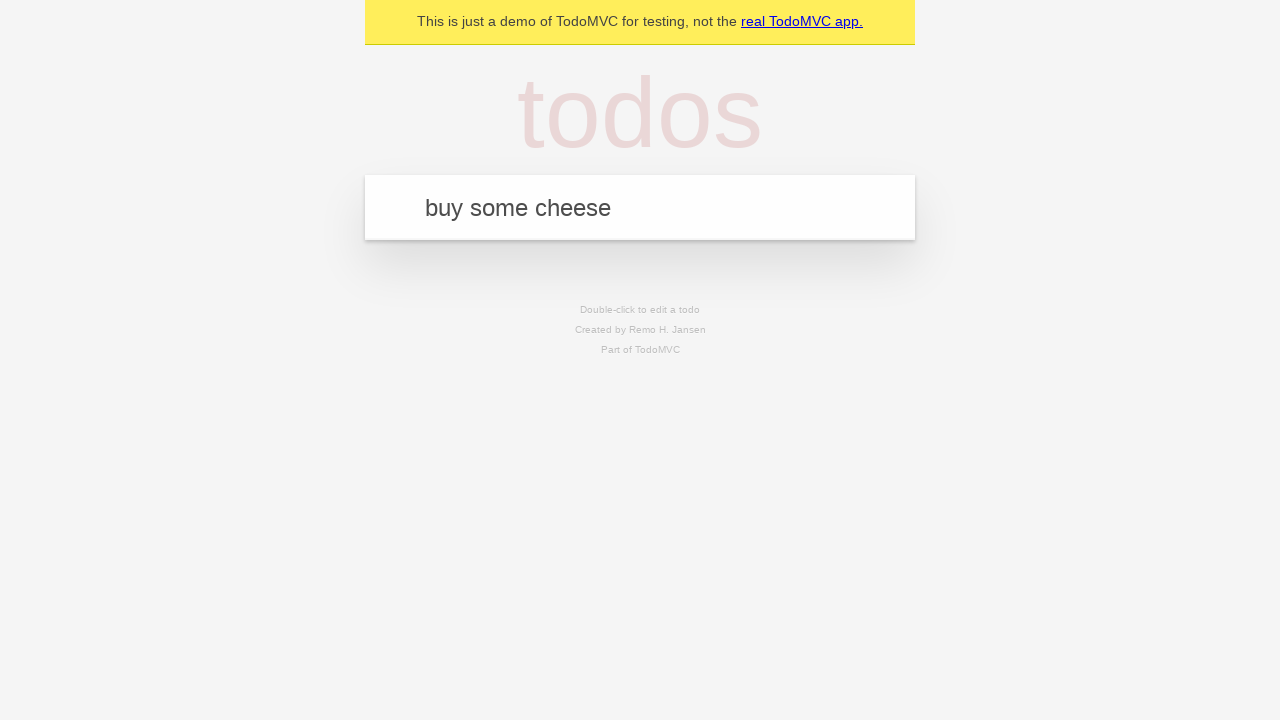

Pressed Enter to add first todo on internal:attr=[placeholder="What needs to be done?"i]
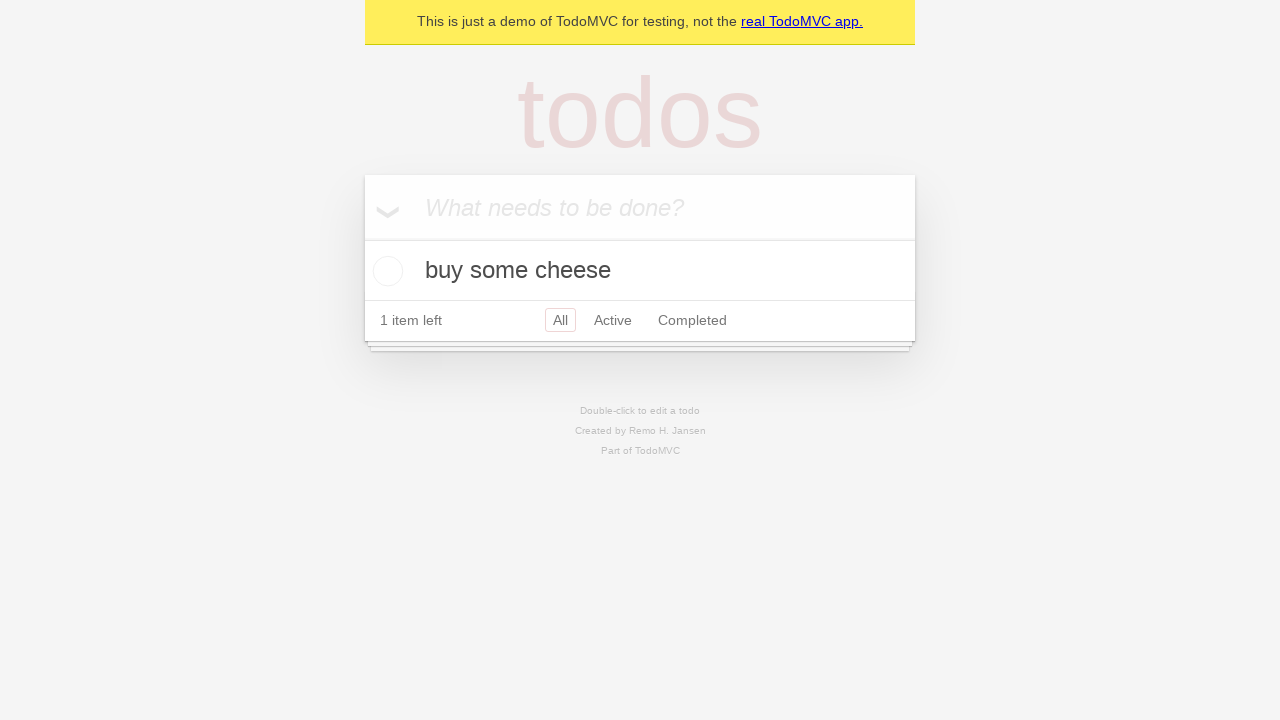

Filled todo input with 'feed the cat' on internal:attr=[placeholder="What needs to be done?"i]
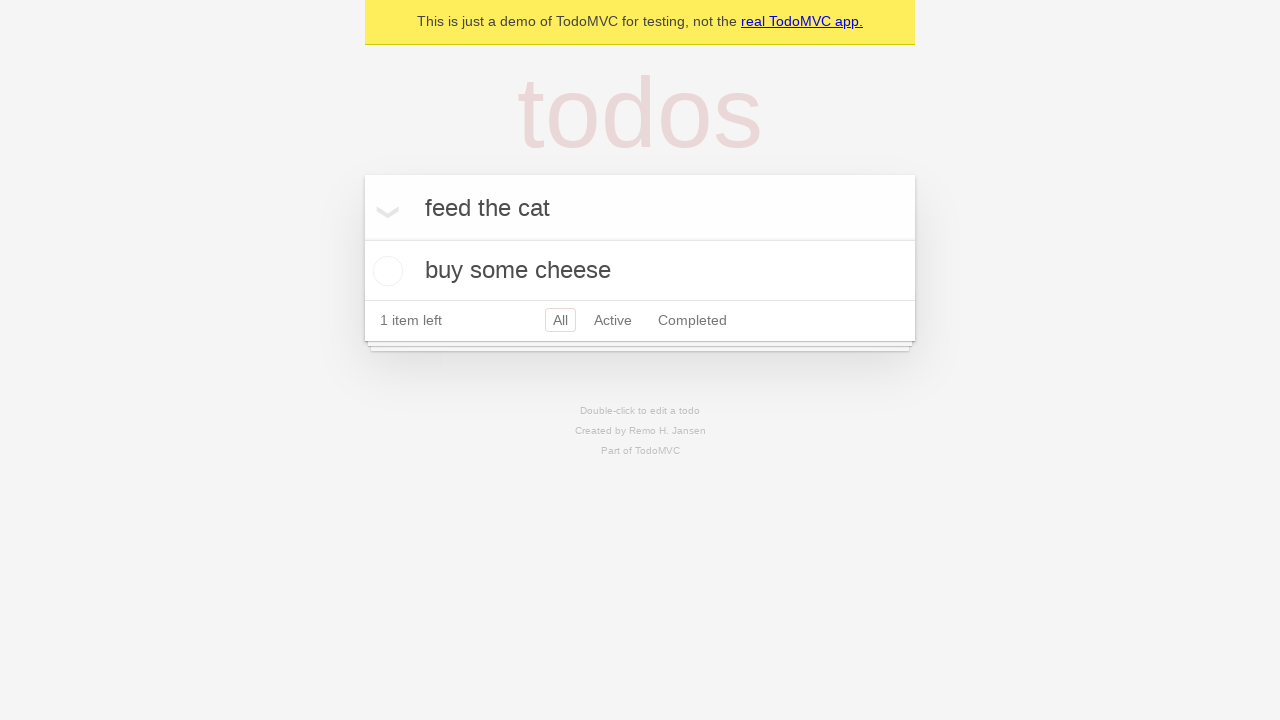

Pressed Enter to add second todo on internal:attr=[placeholder="What needs to be done?"i]
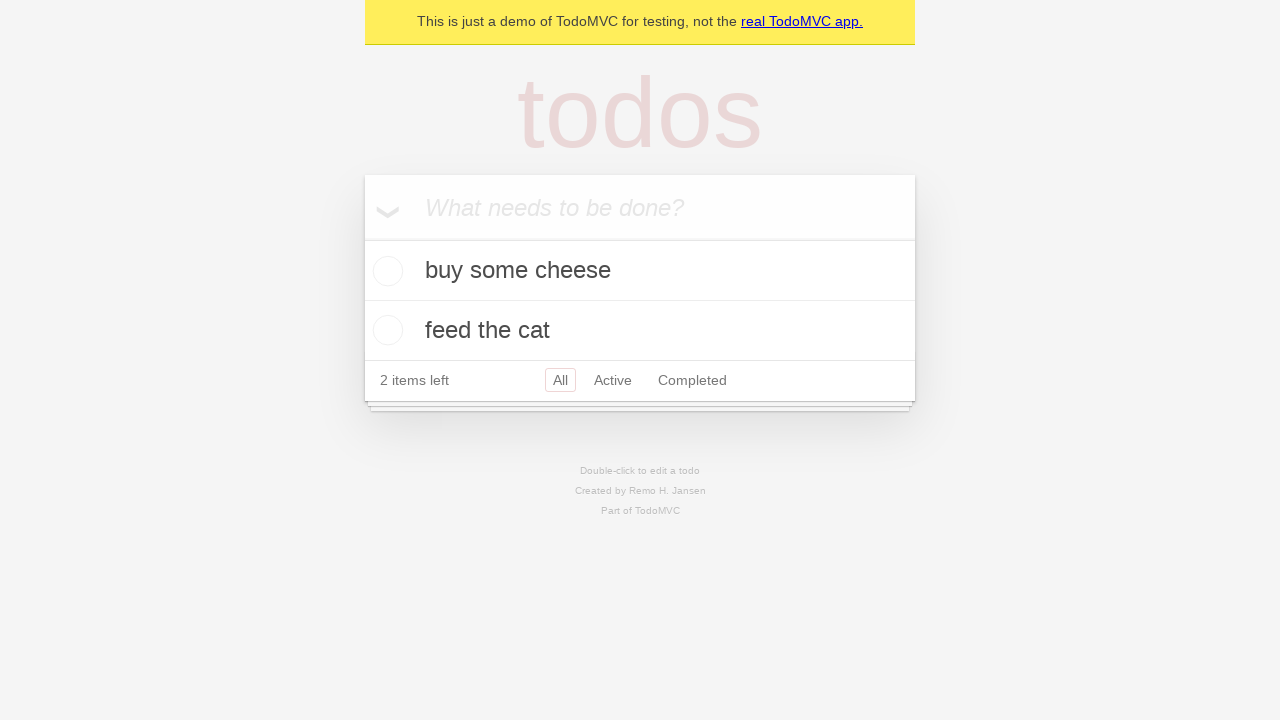

Filled todo input with 'book a doctors appointment' on internal:attr=[placeholder="What needs to be done?"i]
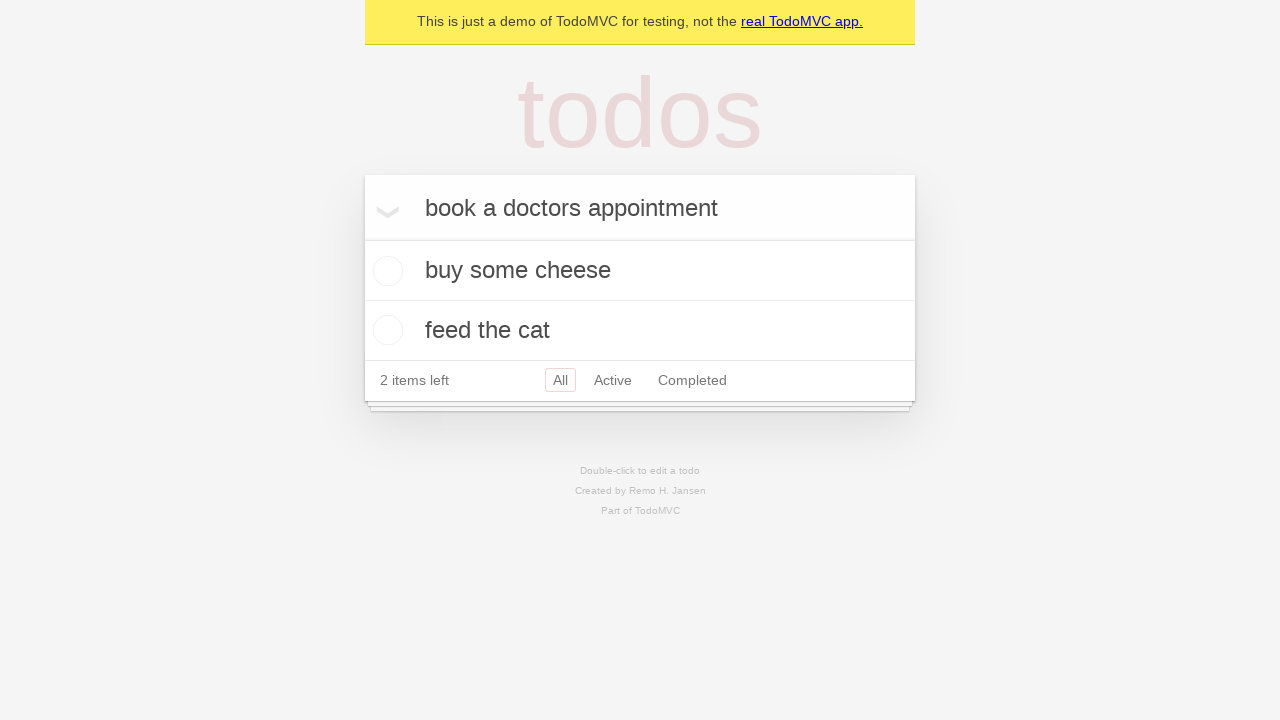

Pressed Enter to add third todo on internal:attr=[placeholder="What needs to be done?"i]
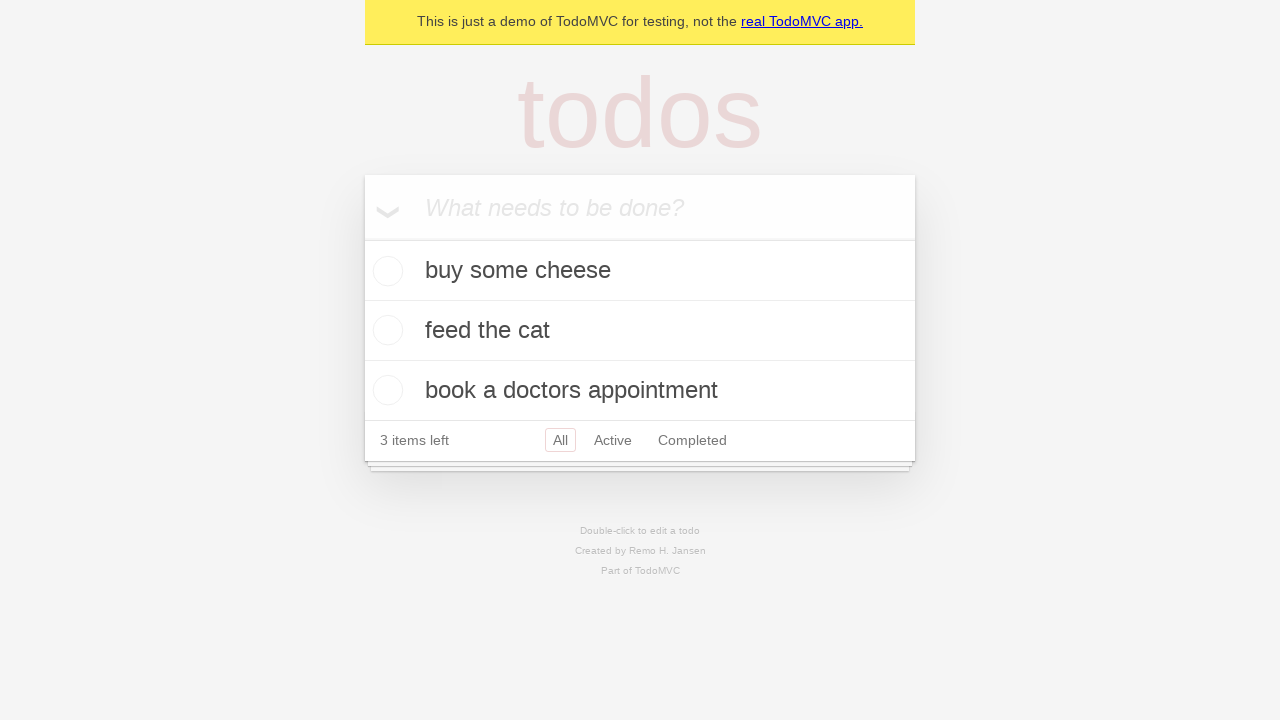

Clicked 'Mark all as complete' checkbox to check all todos at (362, 238) on internal:label="Mark all as complete"i
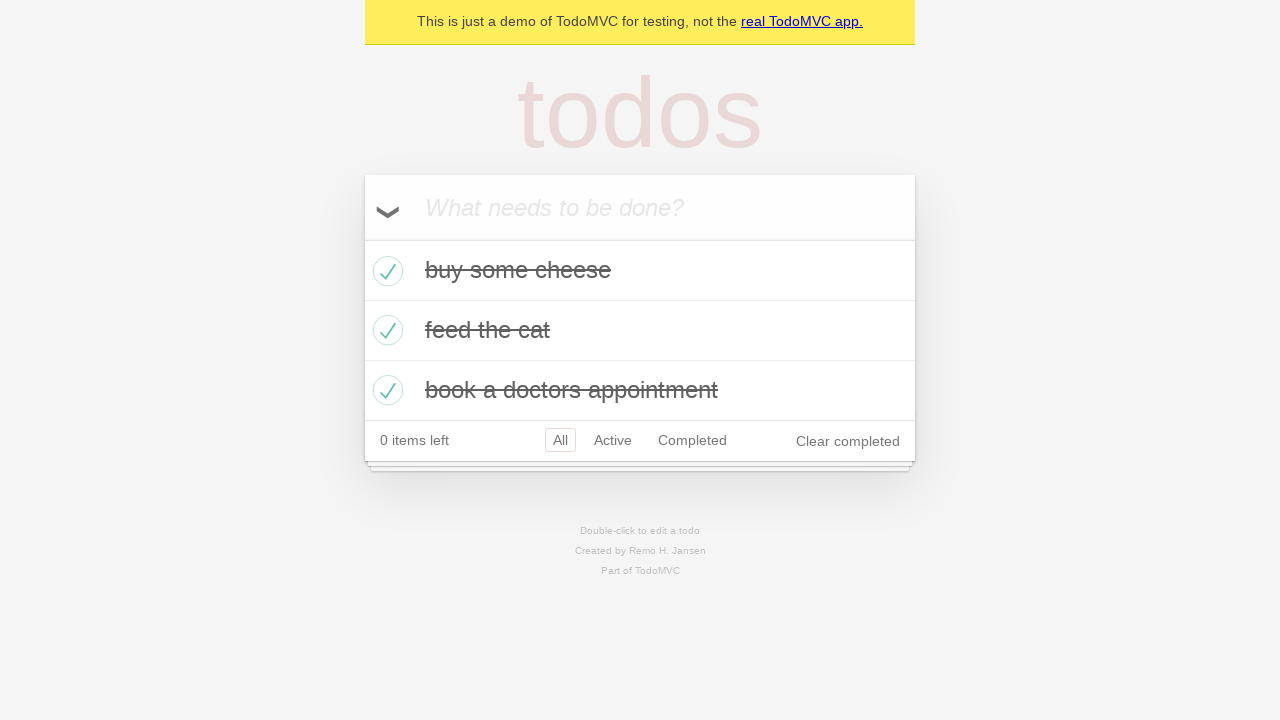

Unchecked first todo item at (385, 271) on internal:testid=[data-testid="todo-item"s] >> nth=0 >> internal:role=checkbox
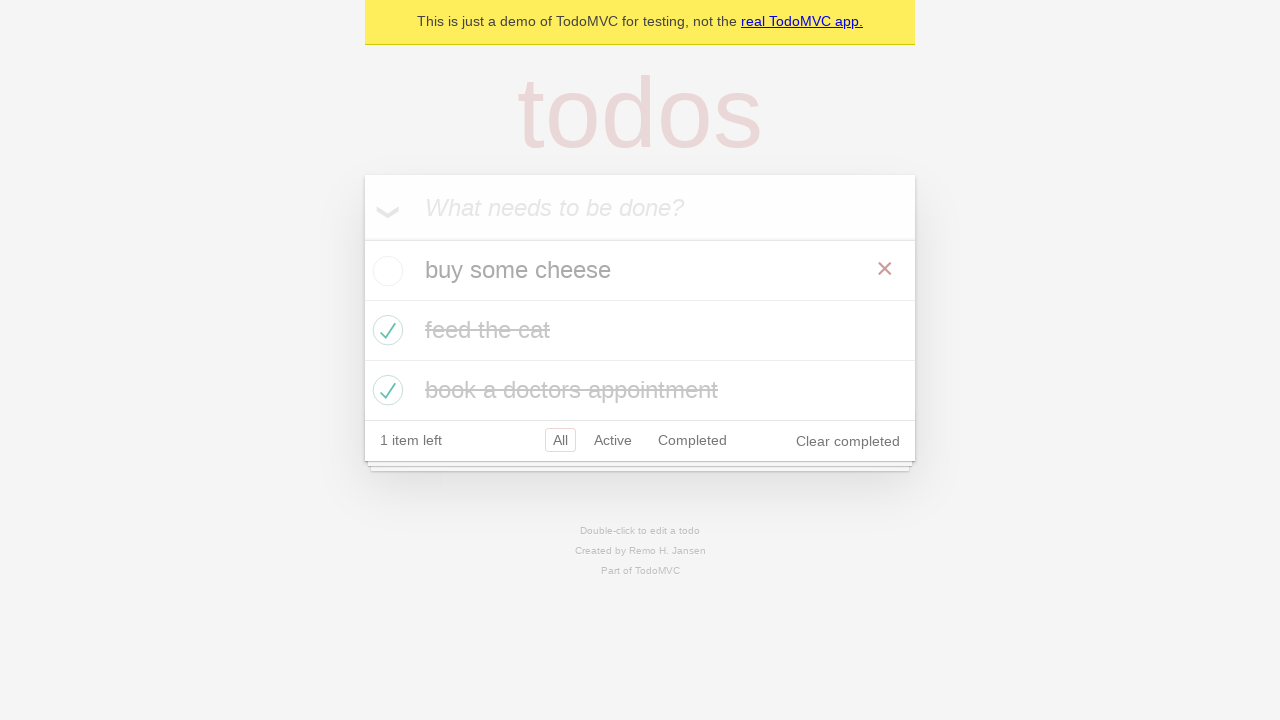

Checked first todo item again at (385, 271) on internal:testid=[data-testid="todo-item"s] >> nth=0 >> internal:role=checkbox
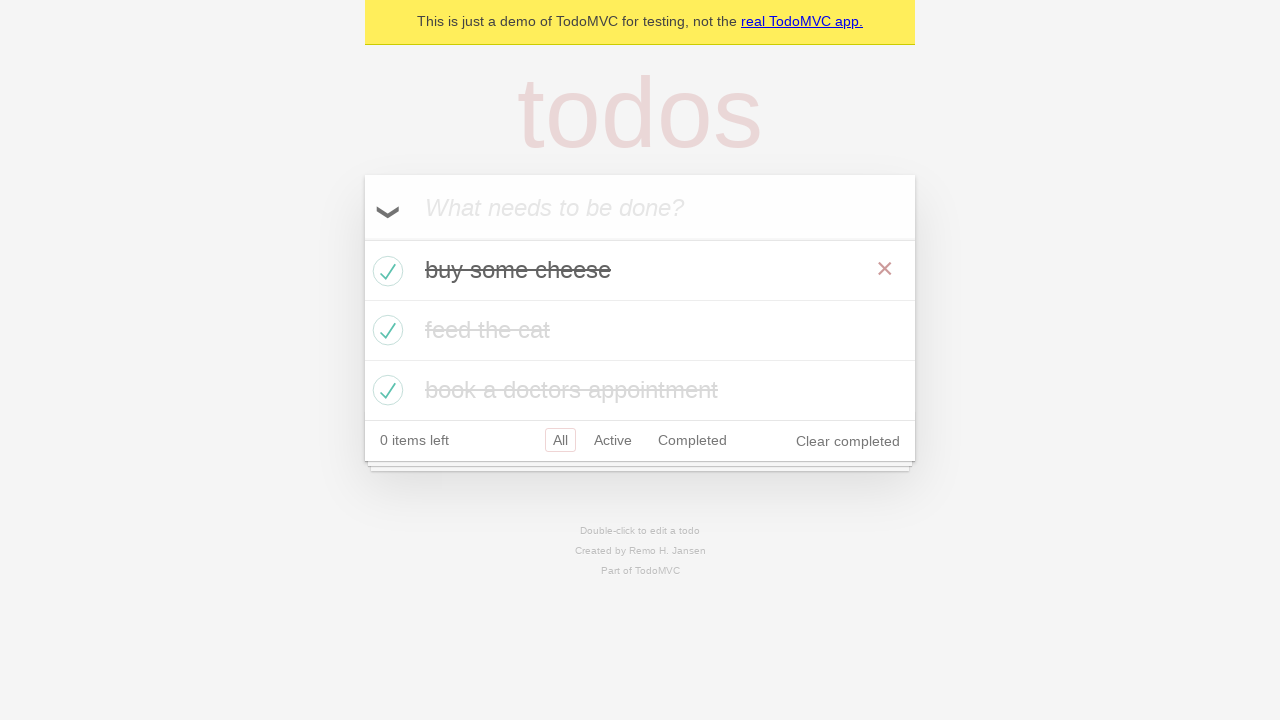

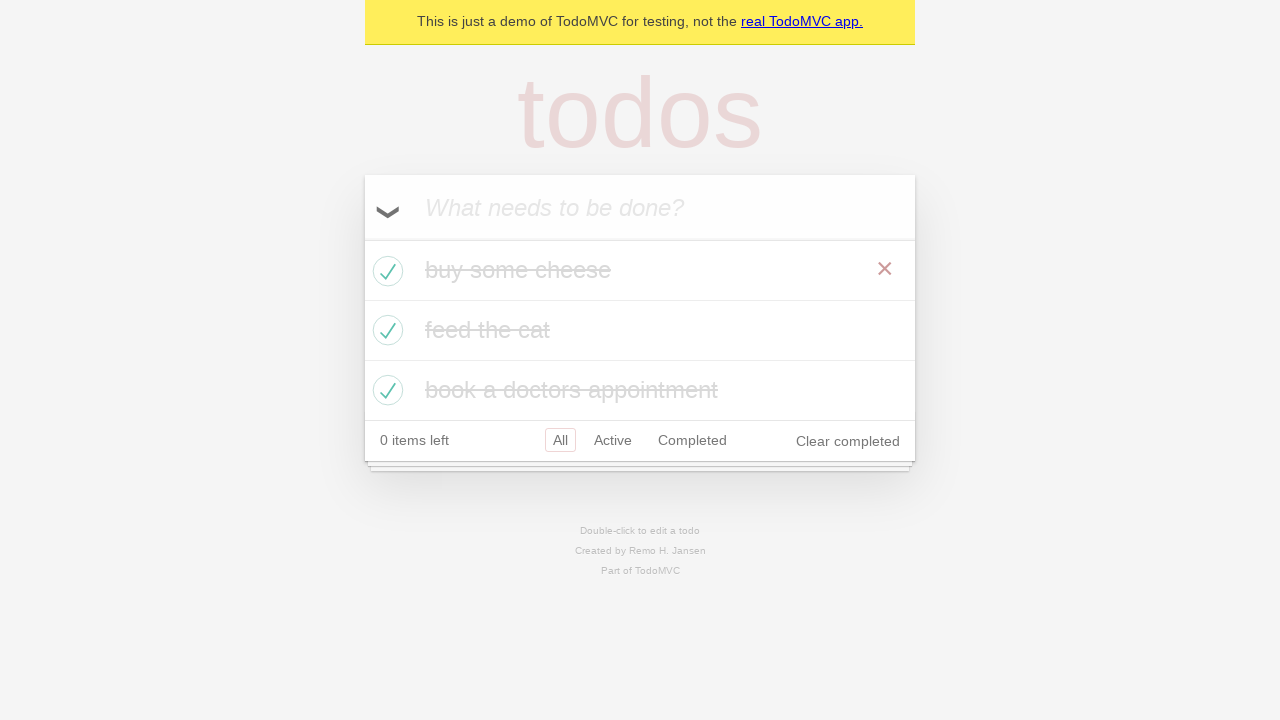